Tests handling modal window dialogs by clicking to open a modal and then clicking the save button

Starting URL: https://bonigarcia.dev/selenium-webdriver-java/dialog-boxes.html

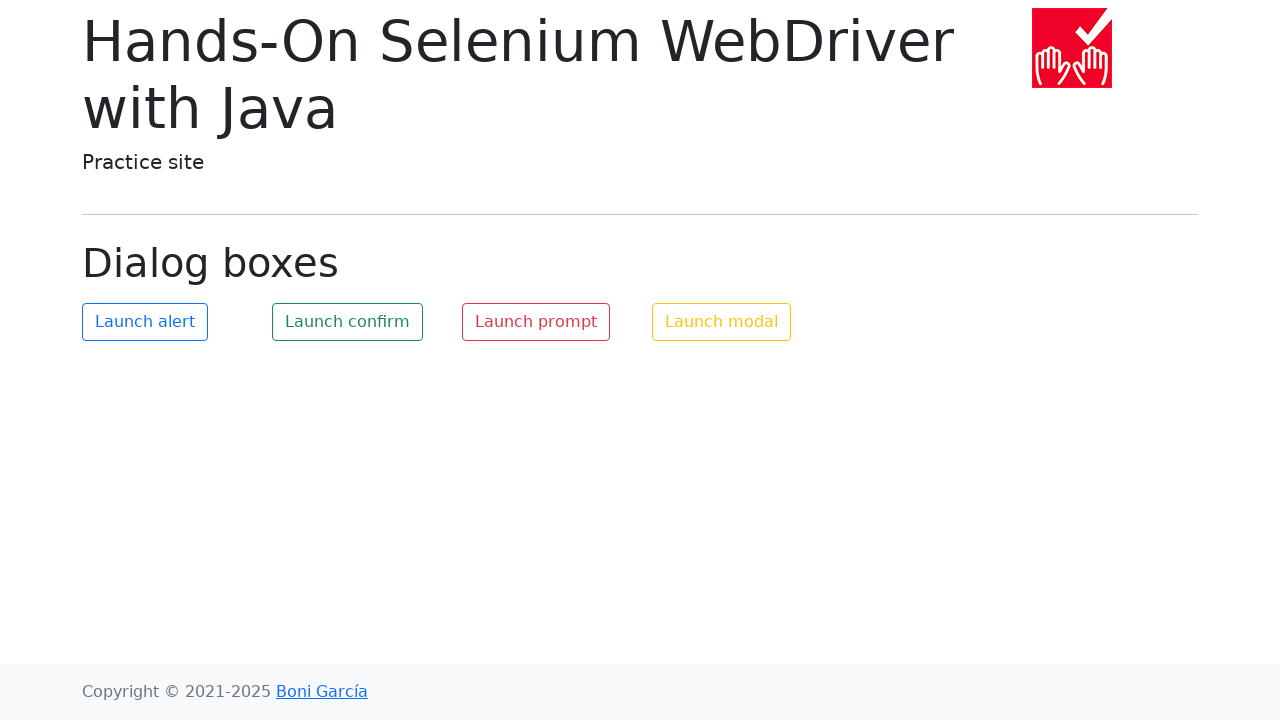

Navigated to dialog boxes test page
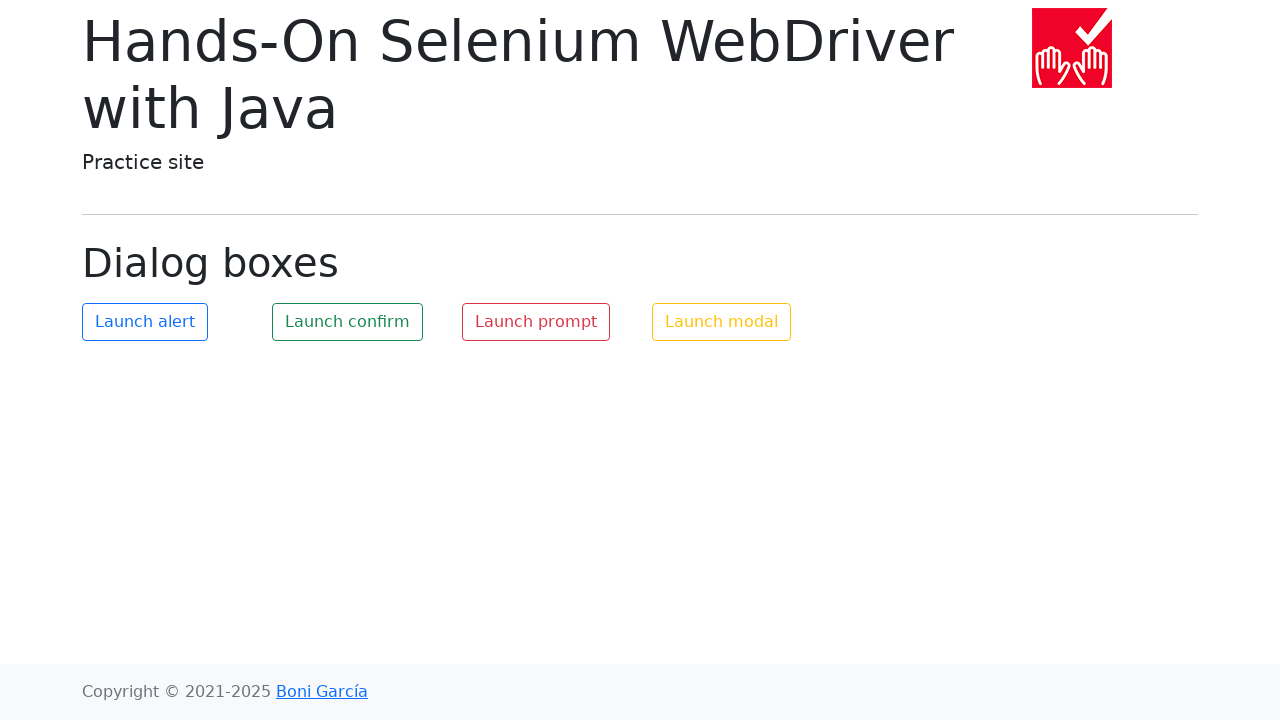

Clicked button to open modal window at (722, 322) on #my-modal
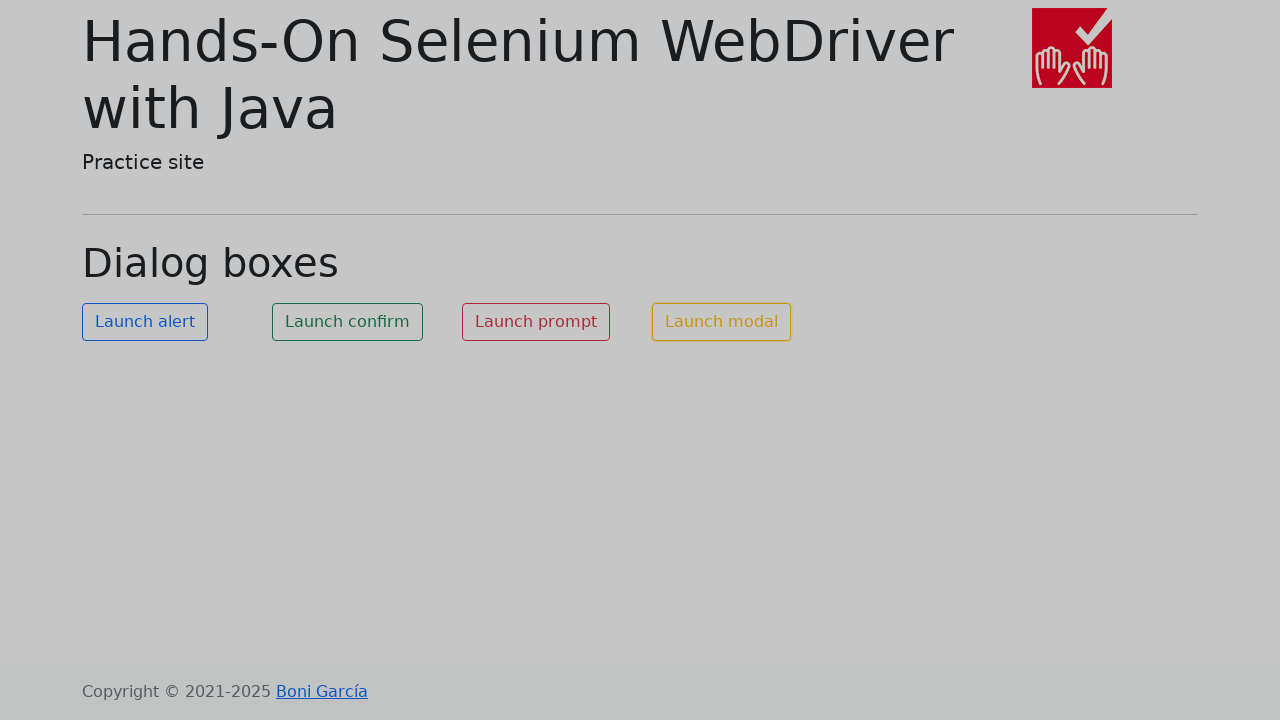

Modal window appeared with save button
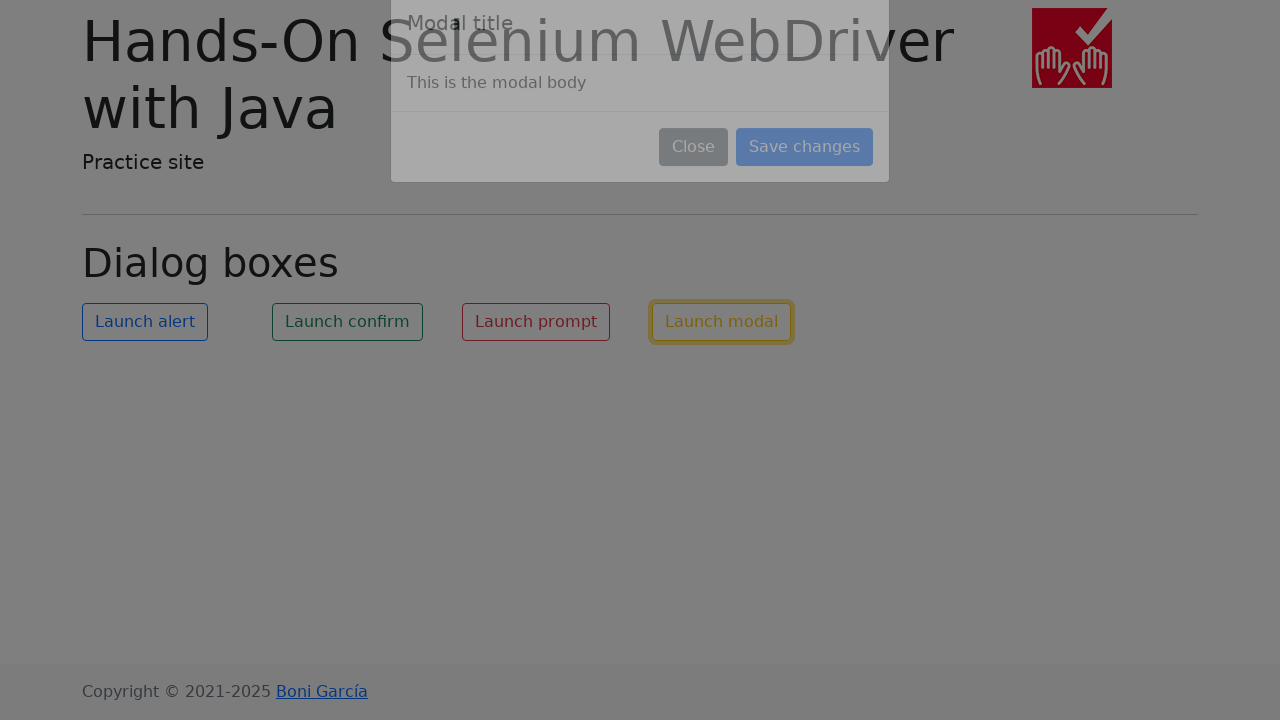

Clicked save button in modal window at (804, 184) on .btn.btn-primary
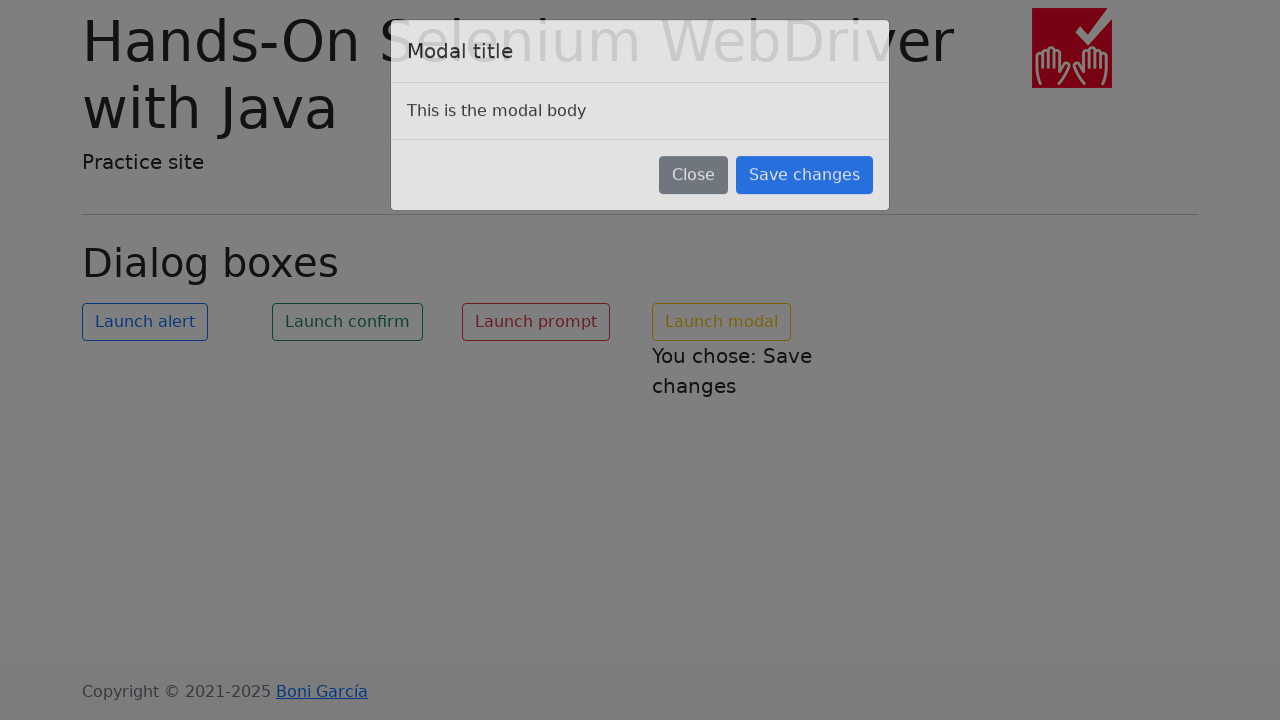

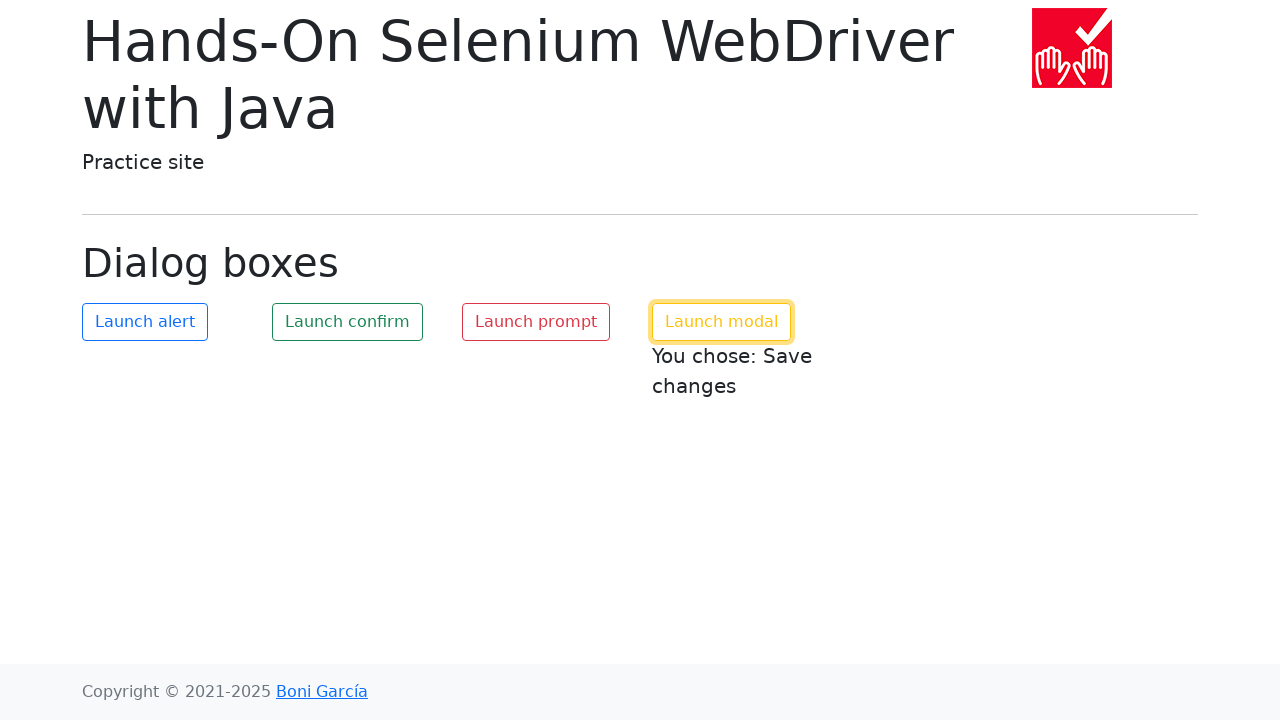